Tests the date picker functionality on RedBus website by opening the calendar and selecting the 14th day of the month

Starting URL: https://www.redbus.com/

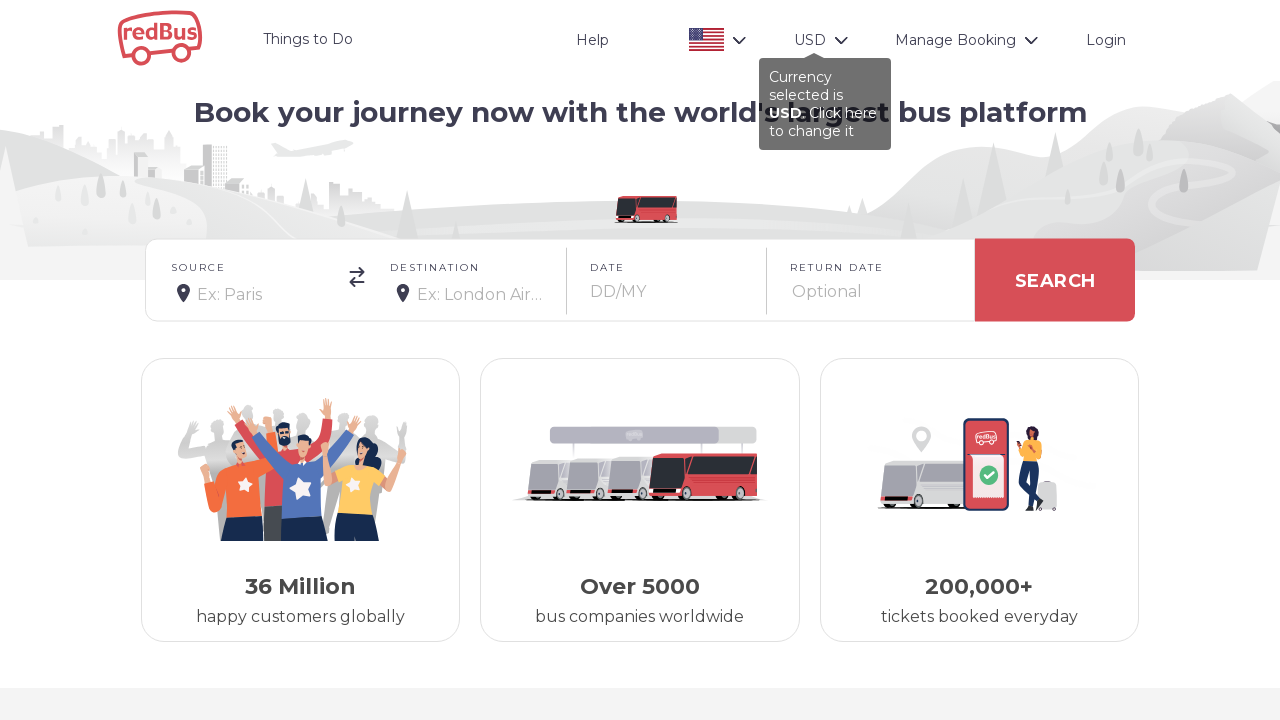

Clicked on the onward date calendar to open it at (669, 292) on #onward_cal
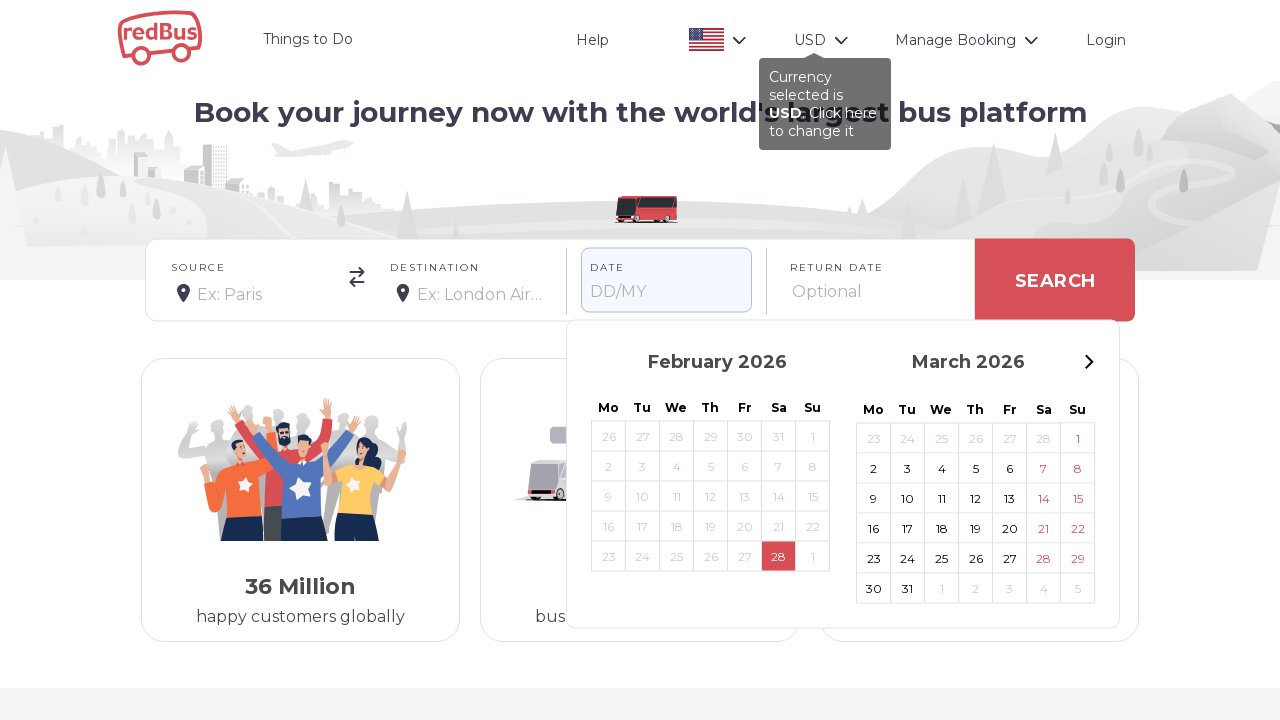

Selected the 14th day from the calendar at (778, 496) on xpath=//span[text()='14']
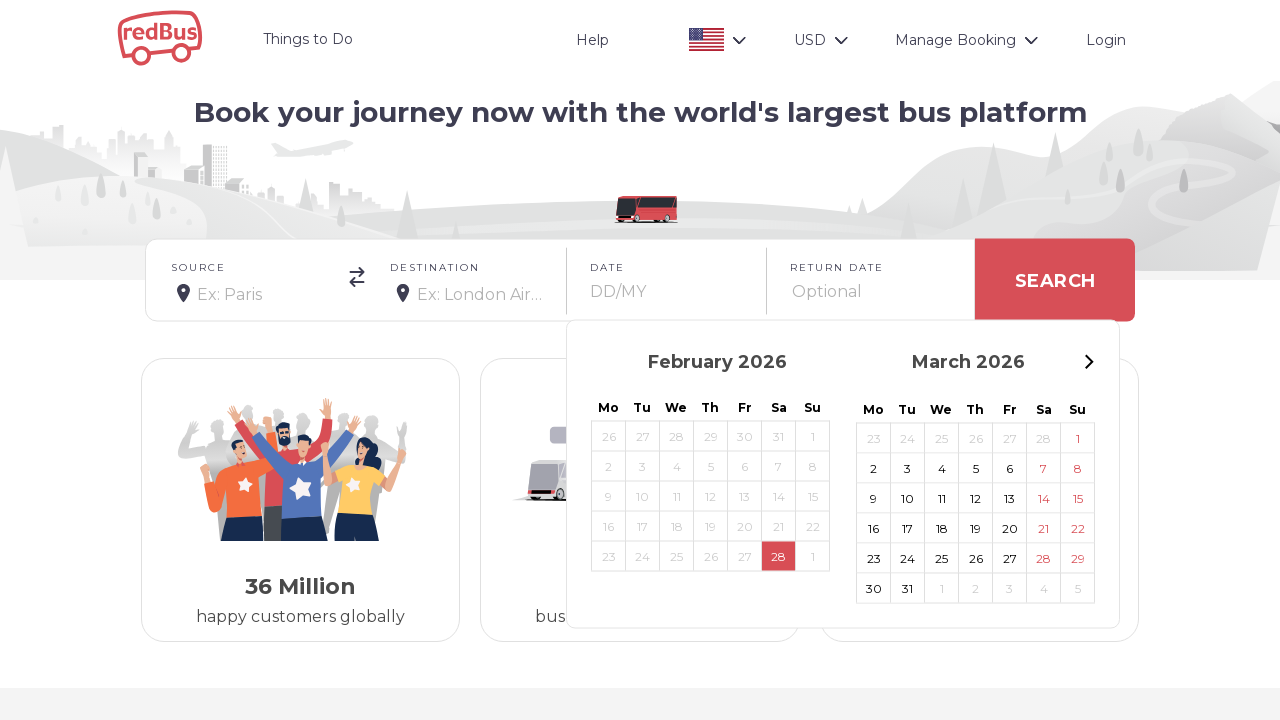

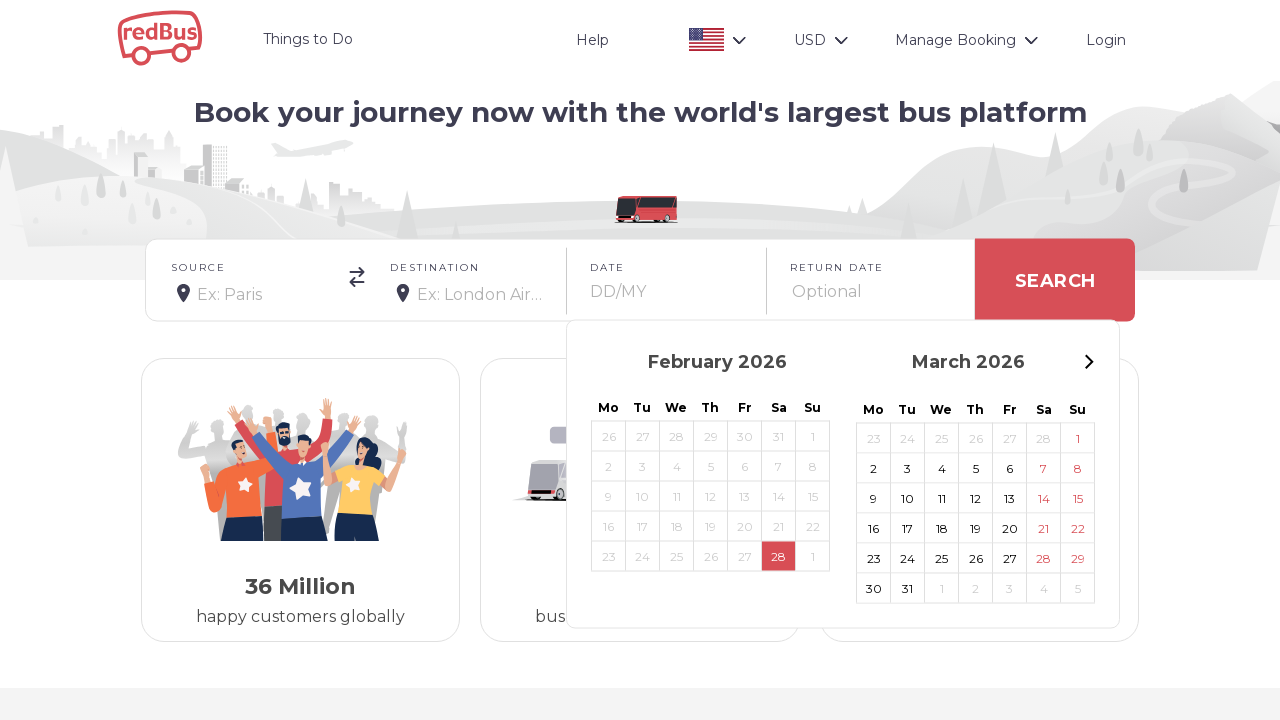